Tests a registration form by filling in personal details including first name, last name, address, email, phone number, gender selection, and password fields

Starting URL: http://demo.automationtesting.in/Register.html

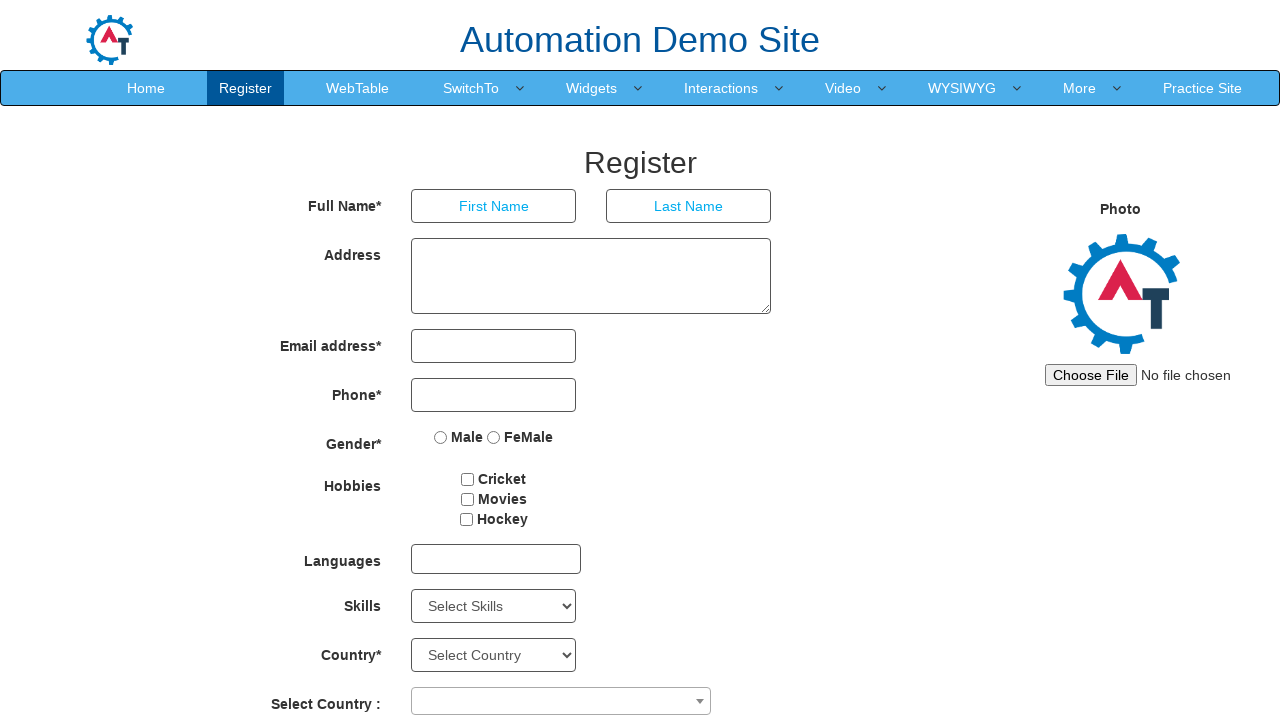

Filled first name field with 'Marcus' on input[placeholder='First Name']
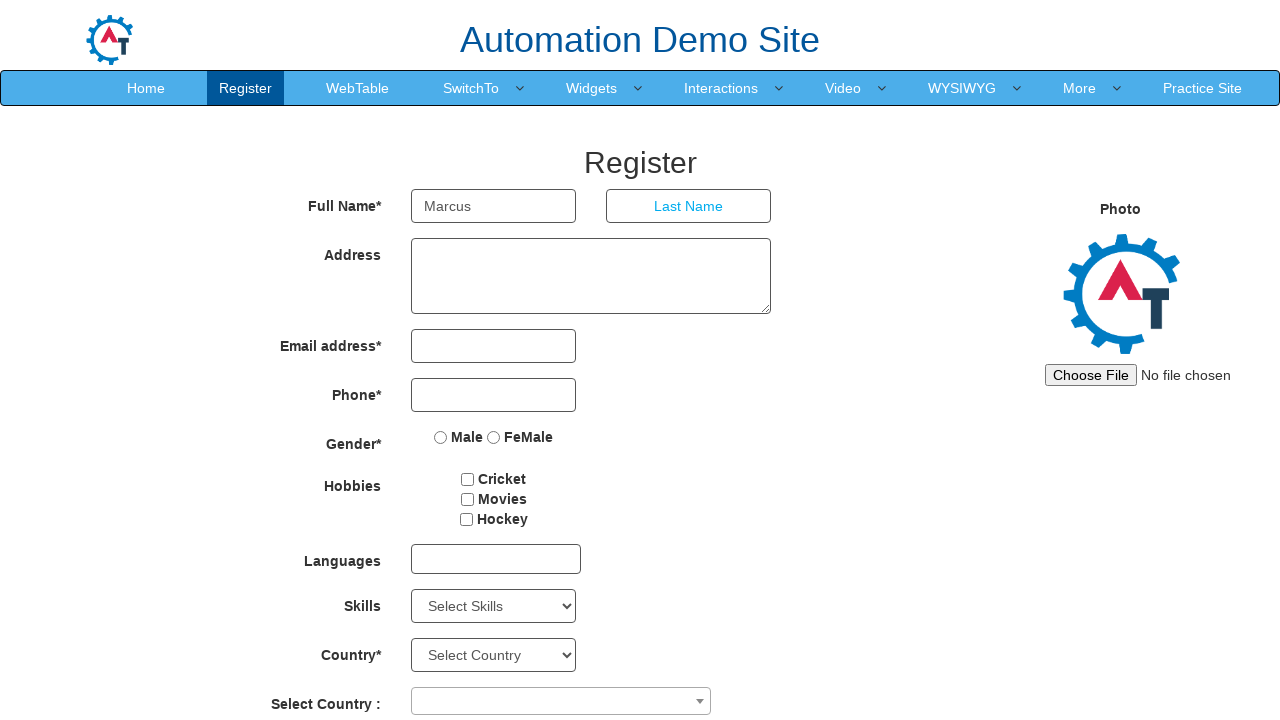

Filled last name field with 'Thompson' on input[placeholder='Last Name']
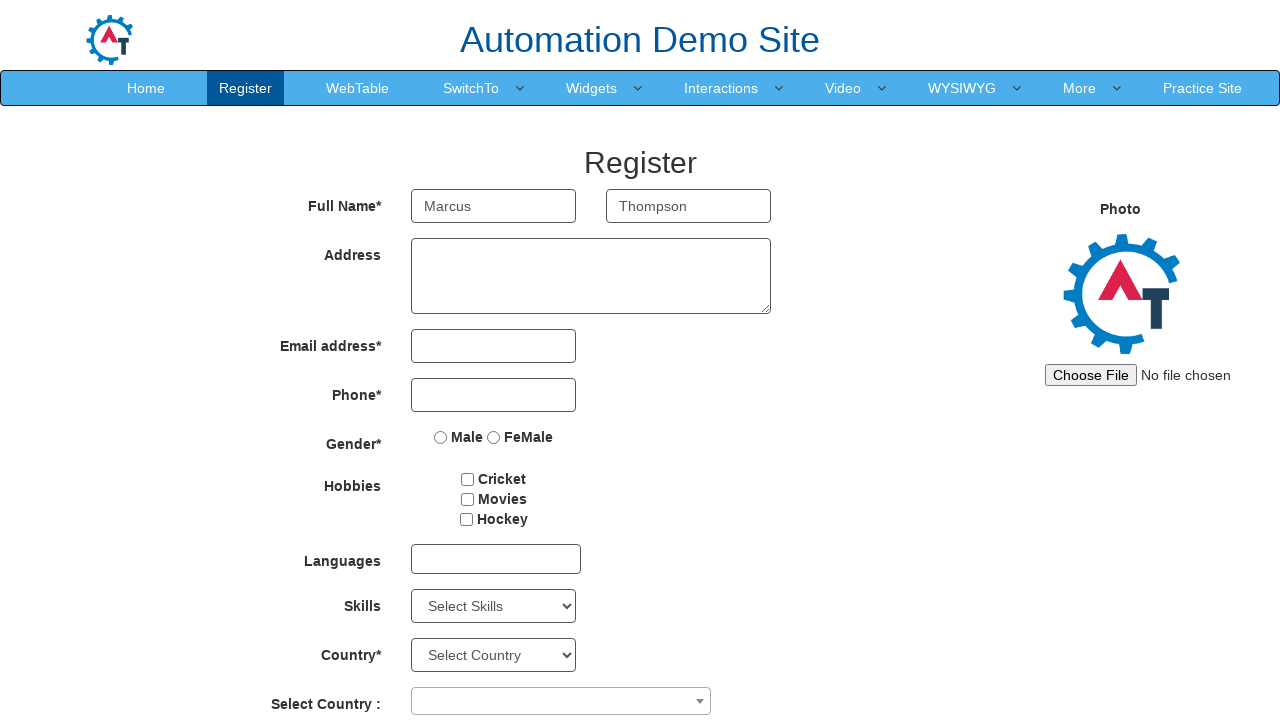

Filled address field with '456 Oak Avenue, Portland, OR 97201' on textarea[rows='3']
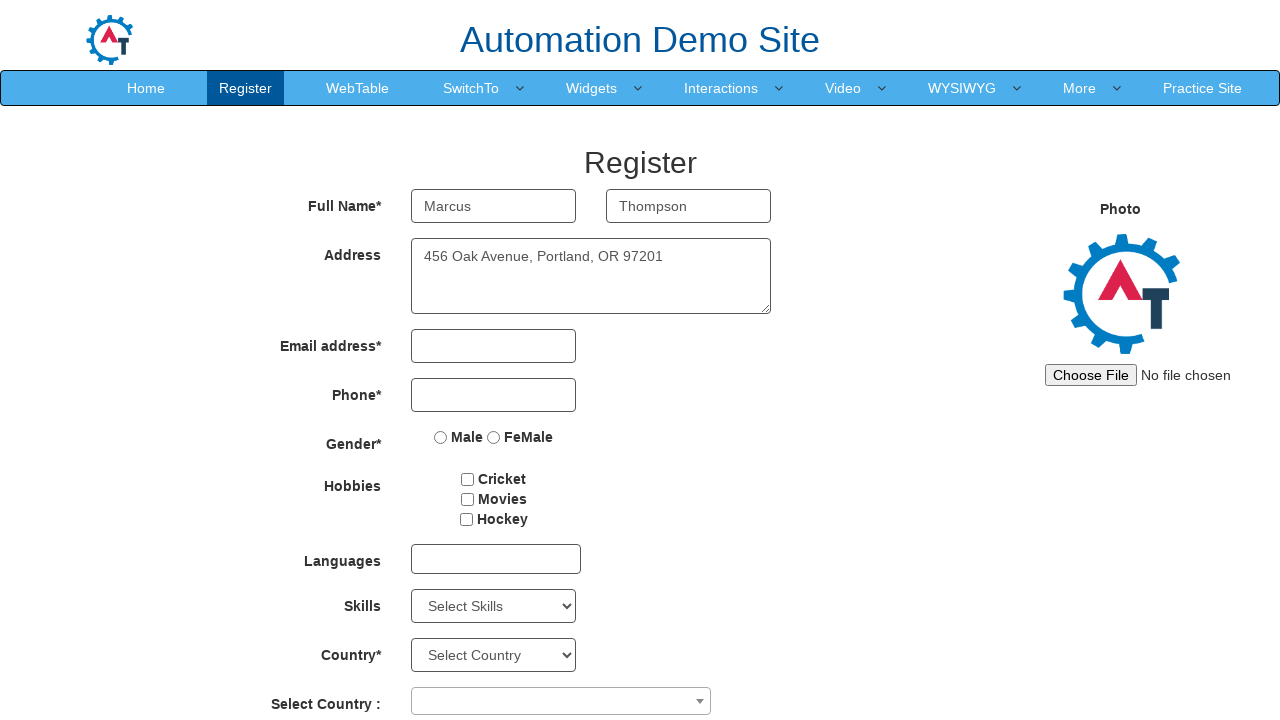

Filled email field with 'marcus.thompson@example.com' on input[type='email']
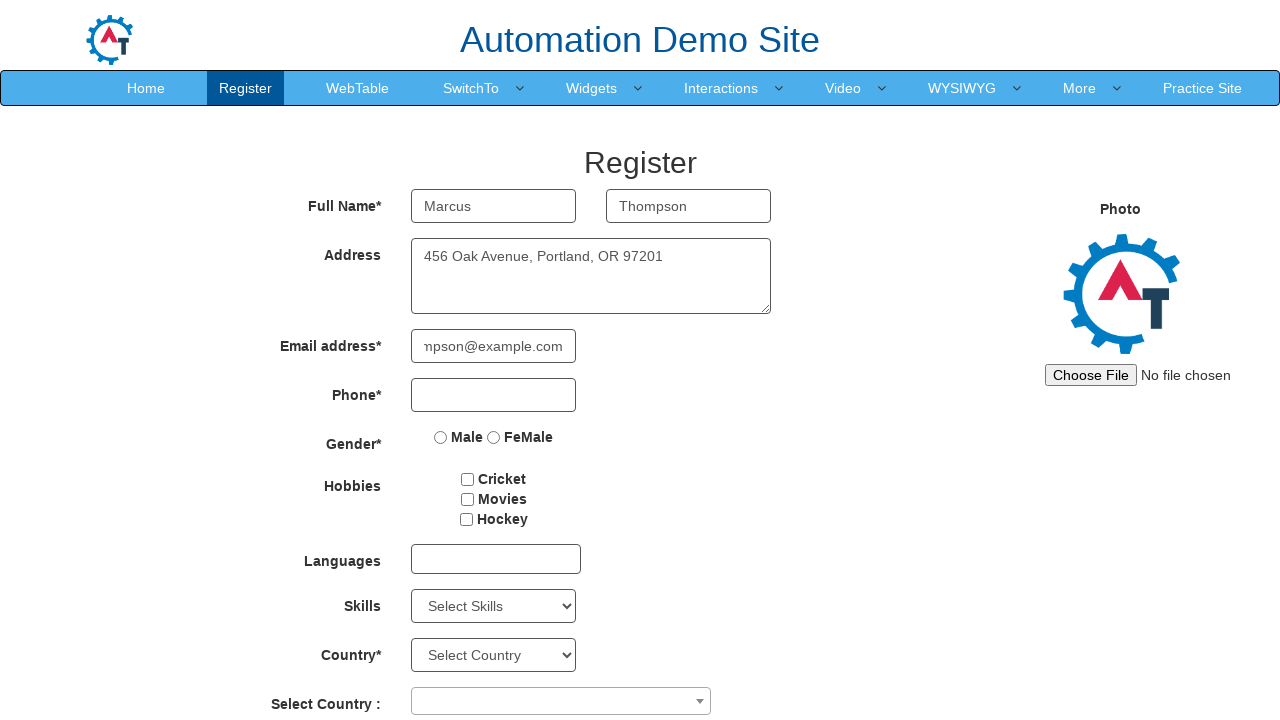

Filled phone number field with '5035551234' on input[type='tel']
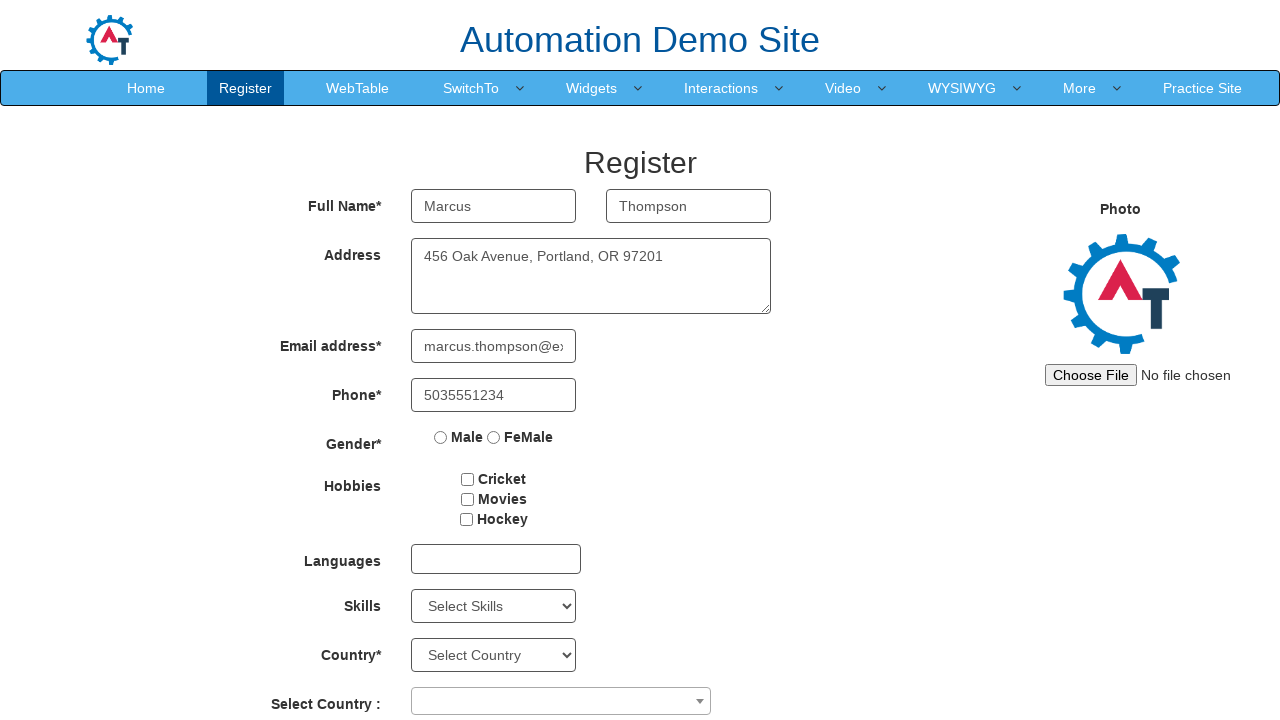

Selected gender radio button option at (441, 437) on input[name='radiooptions']
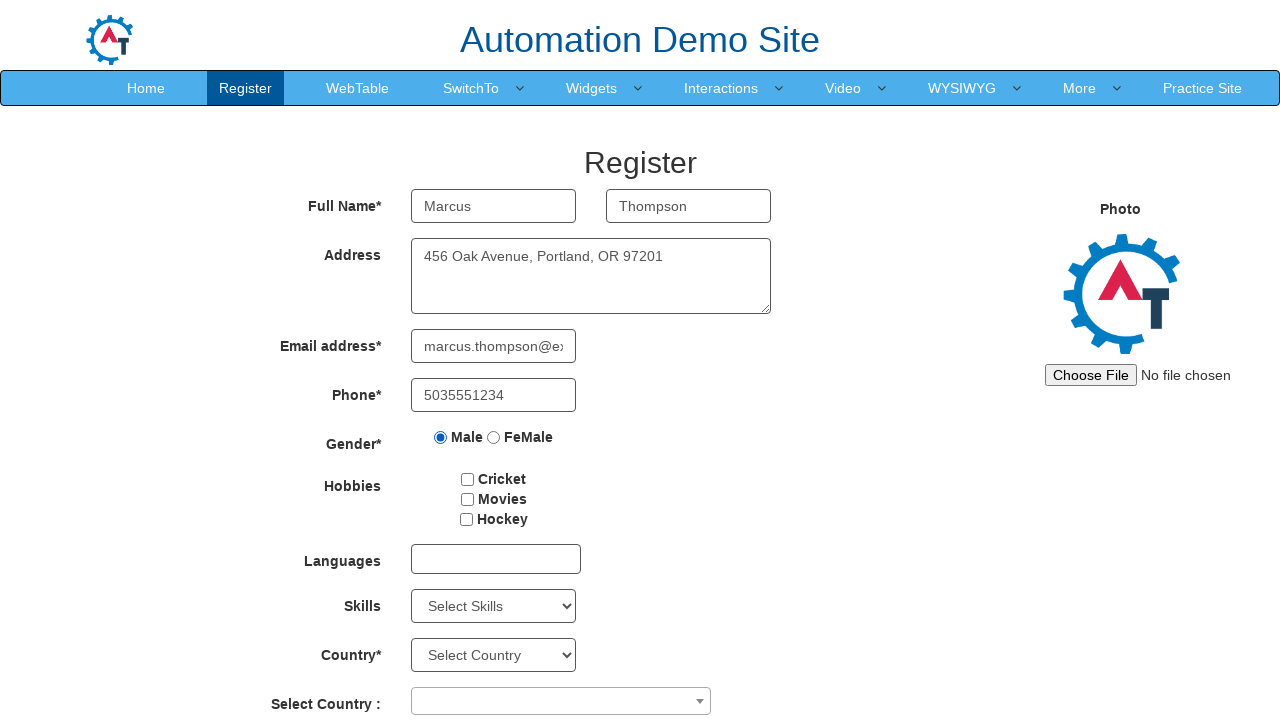

Filled first password field with 'SecurePass789' on #firstpassword
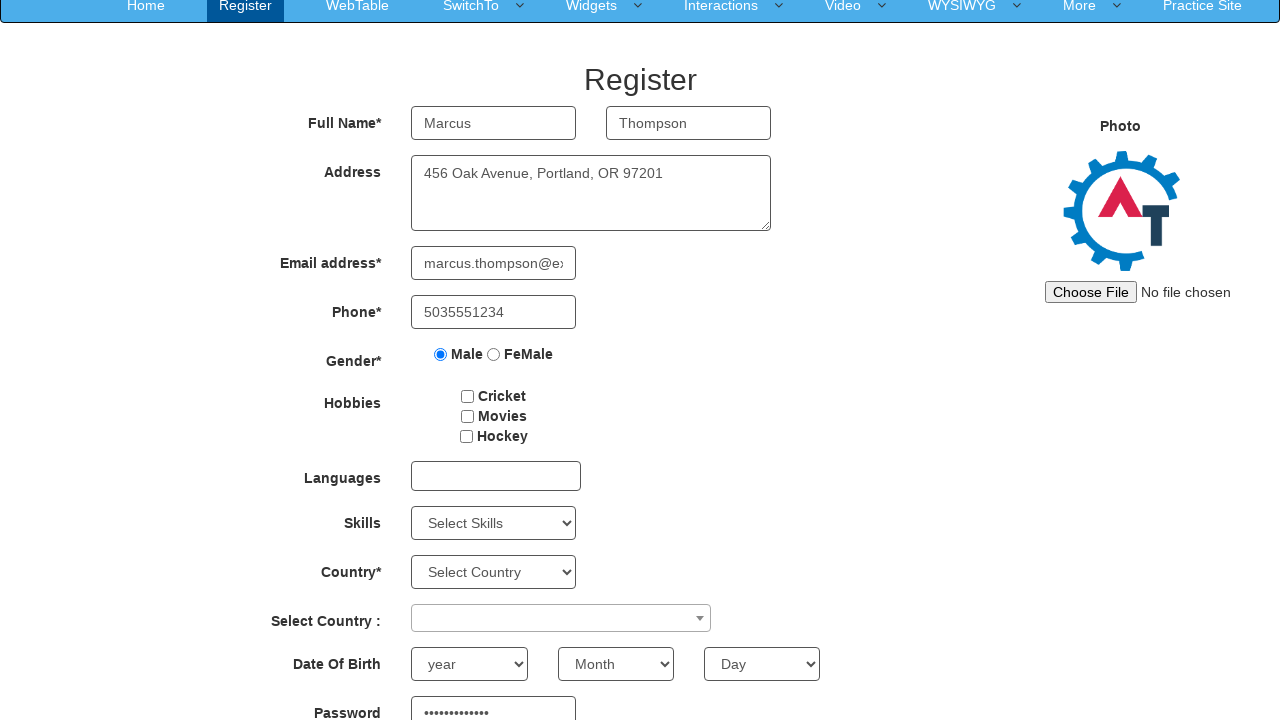

Filled confirm password field with 'SecurePass789' on #secondpassword
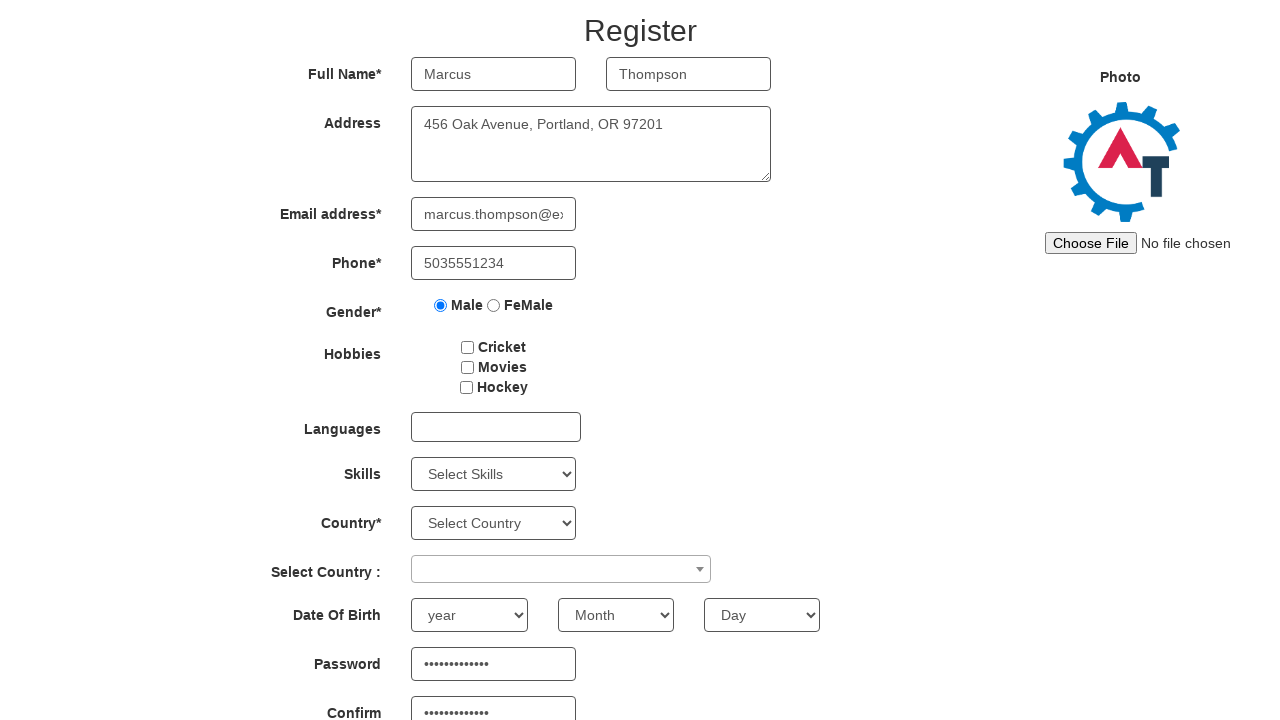

Clicked on language input field at (496, 427) on div.ui-autocomplete-multiselect
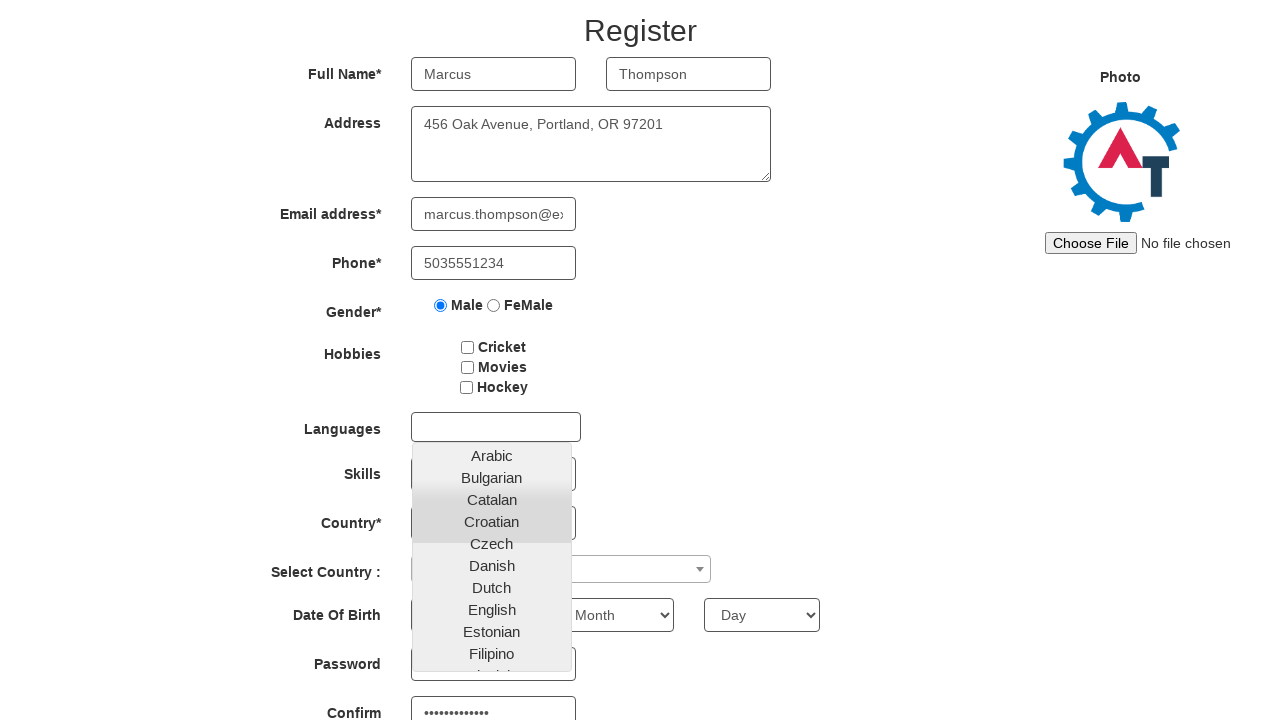

Entered 'English' as language selection
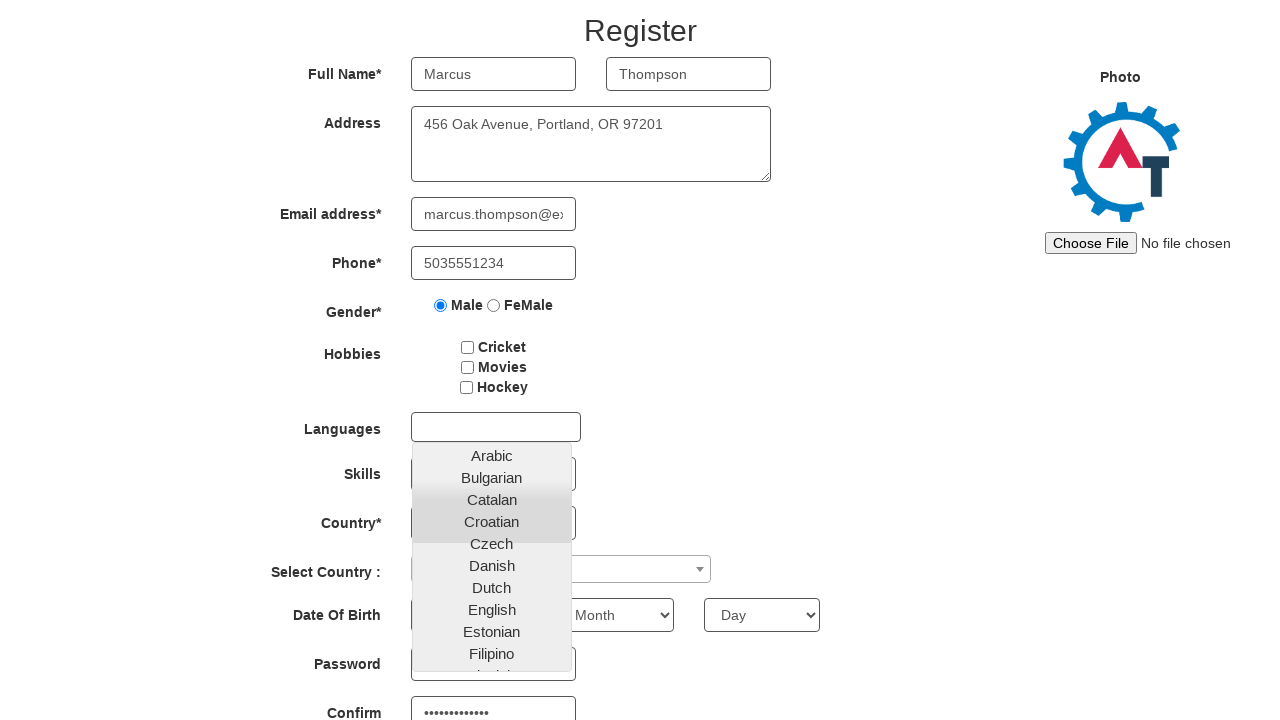

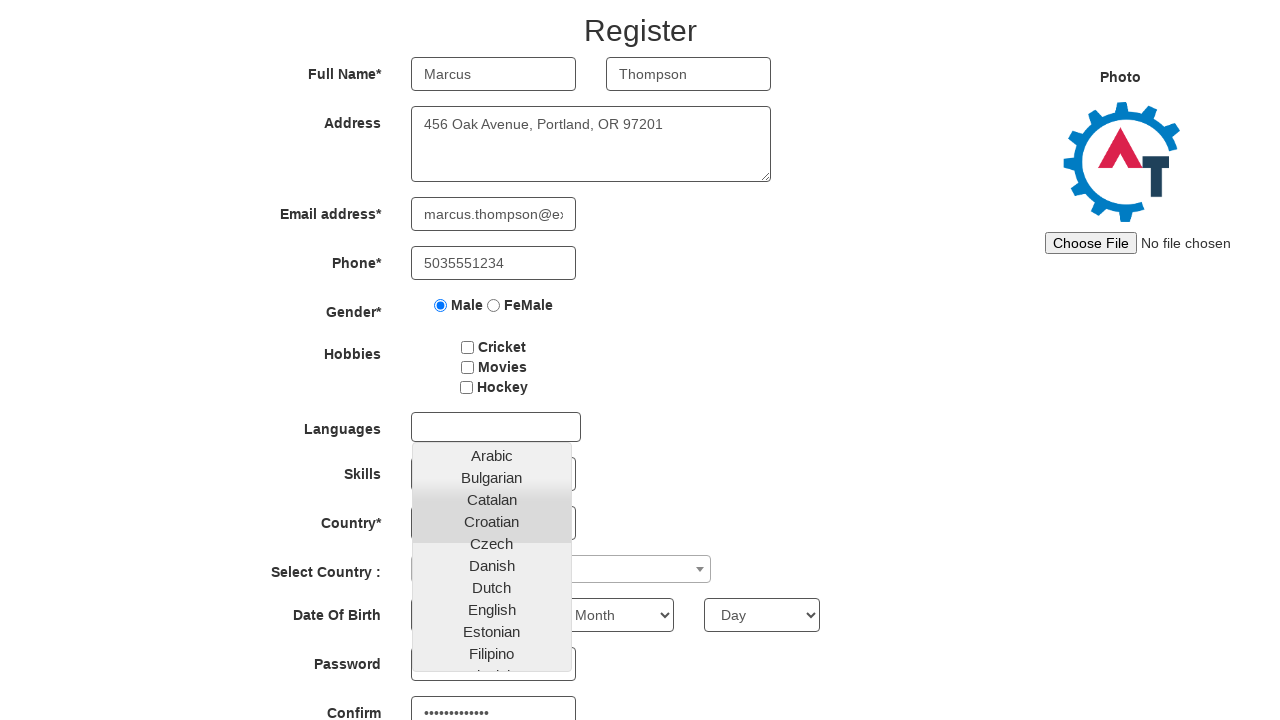